Tests navigation between two websites (otto.de and wisequarter.com), verifying page titles and URLs contain expected text, demonstrating basic browser navigation including going to a new URL.

Starting URL: https://www.otto.de

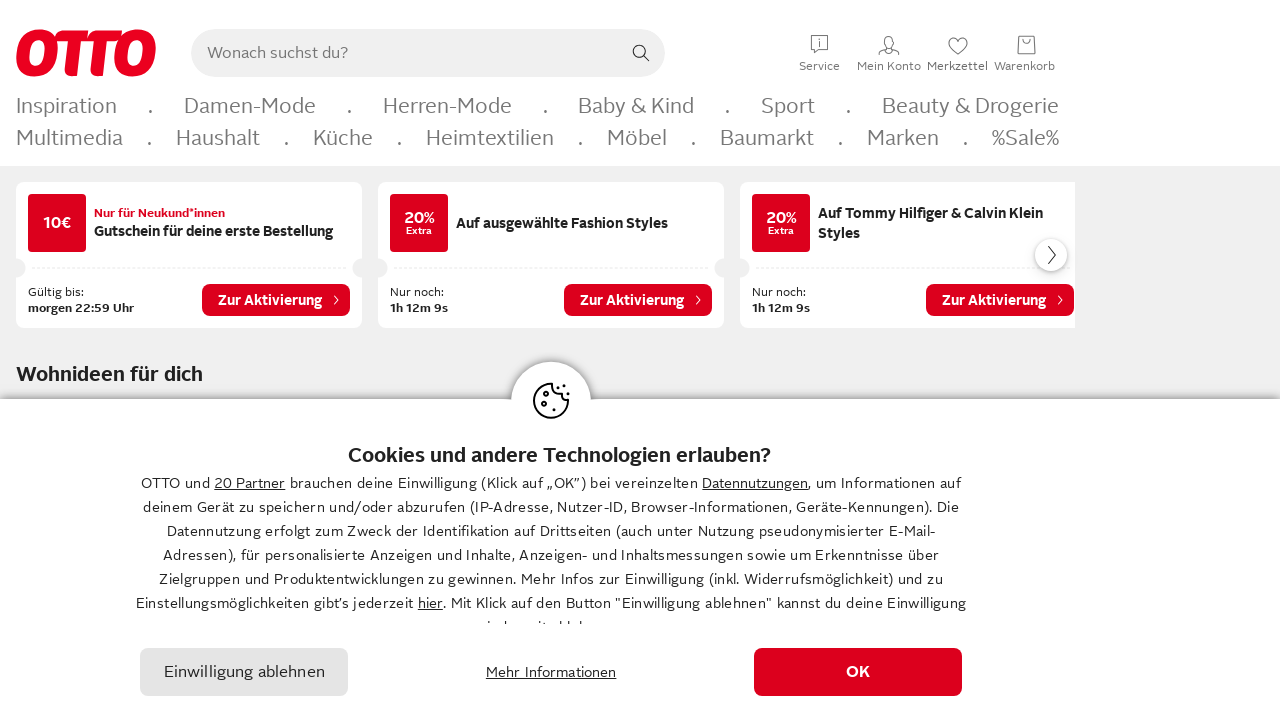

Retrieved otto.de page title
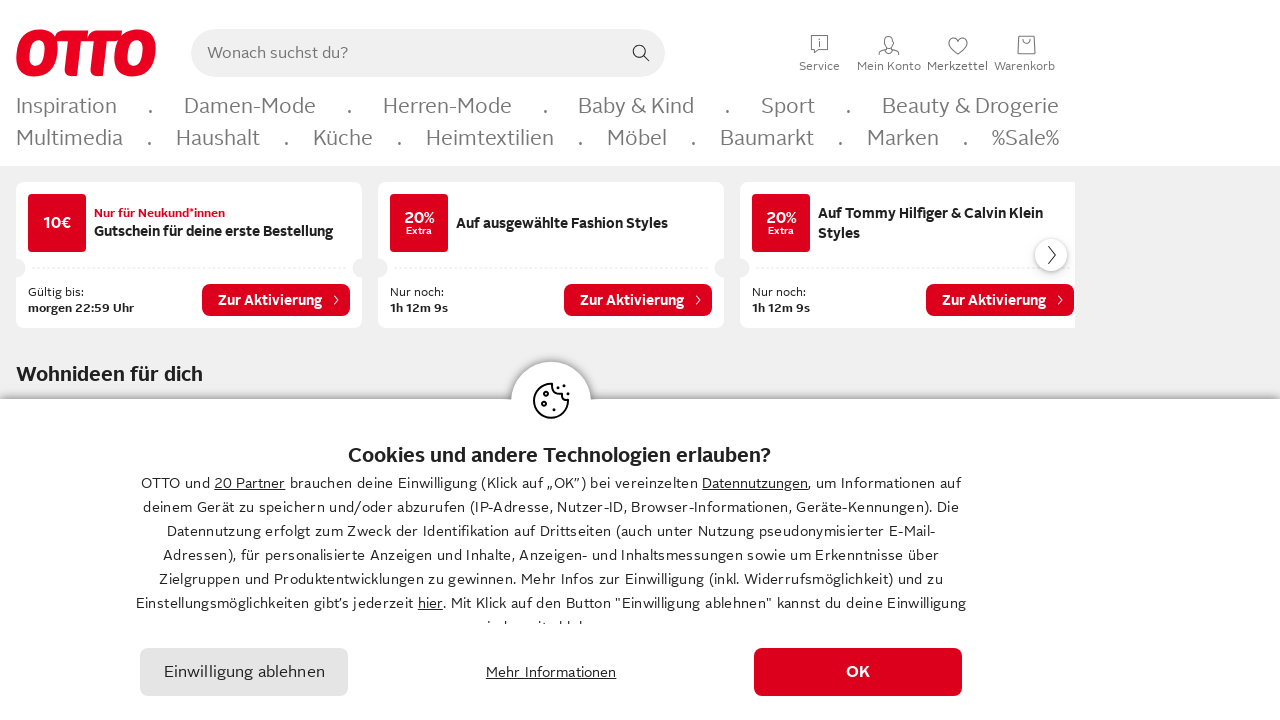

Retrieved otto.de page URL
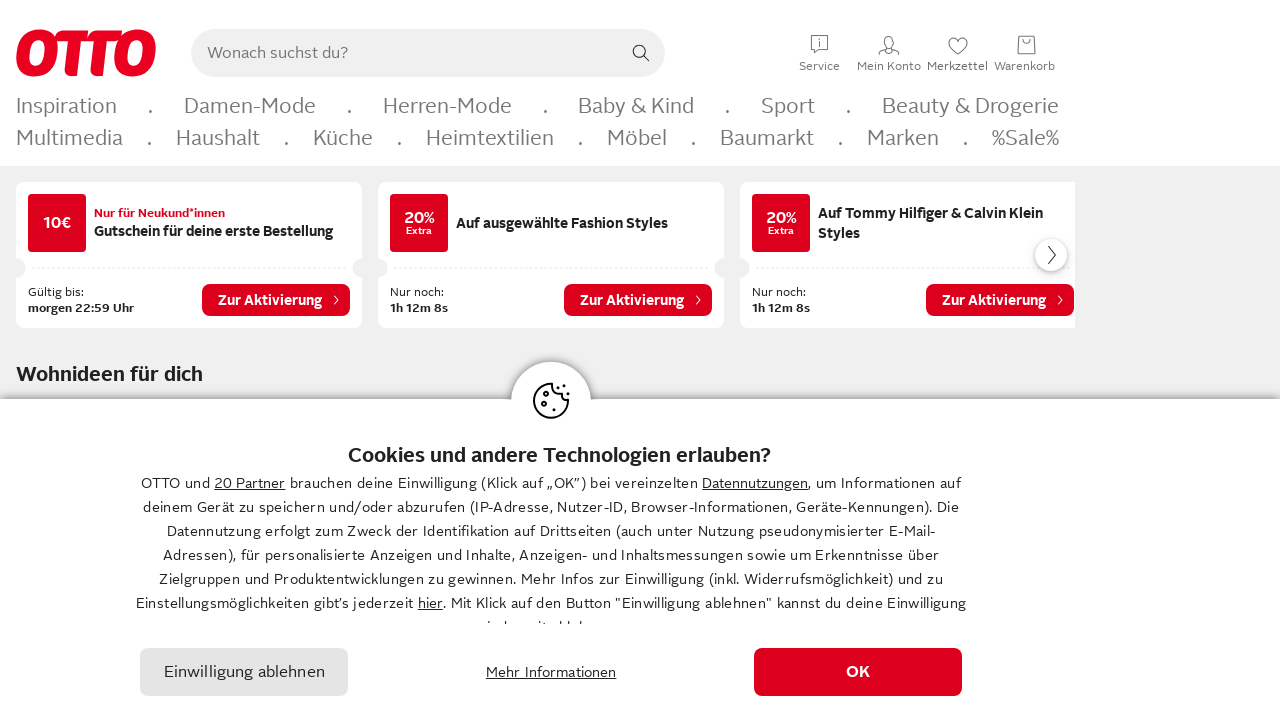

Verification failed: 'OTTO' text not found in title or URL
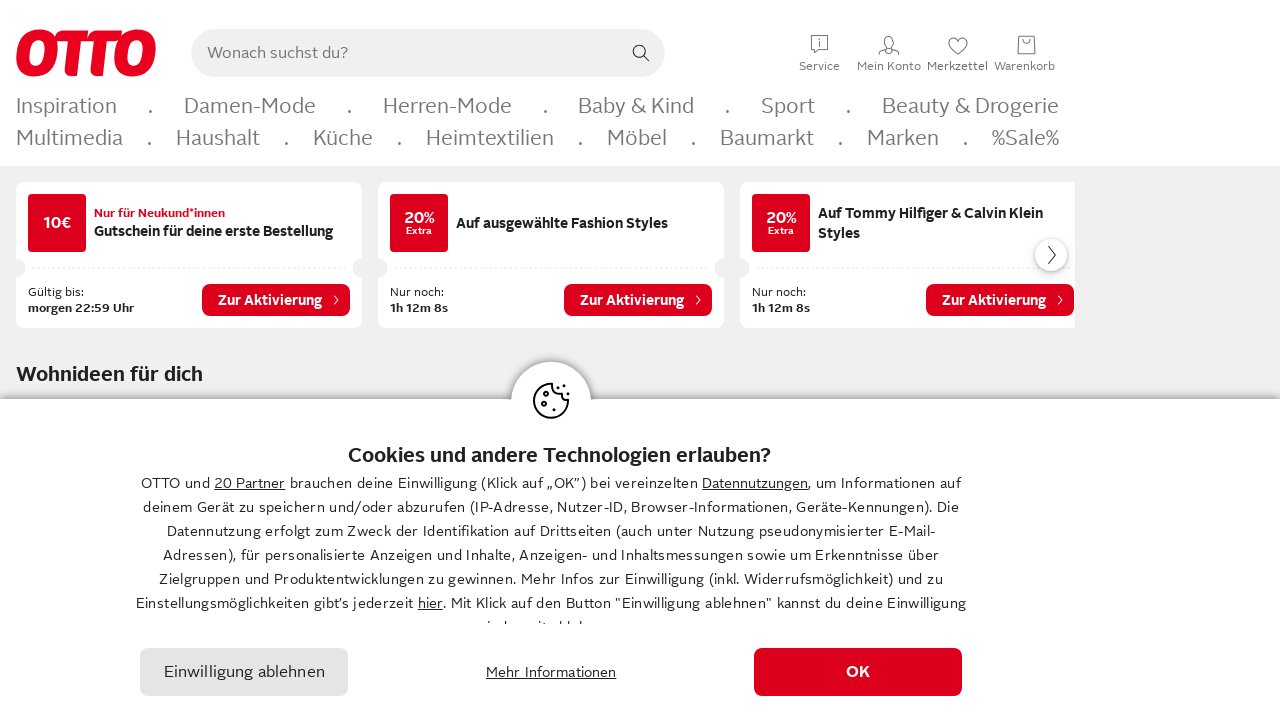

Navigated to wisequarter.com
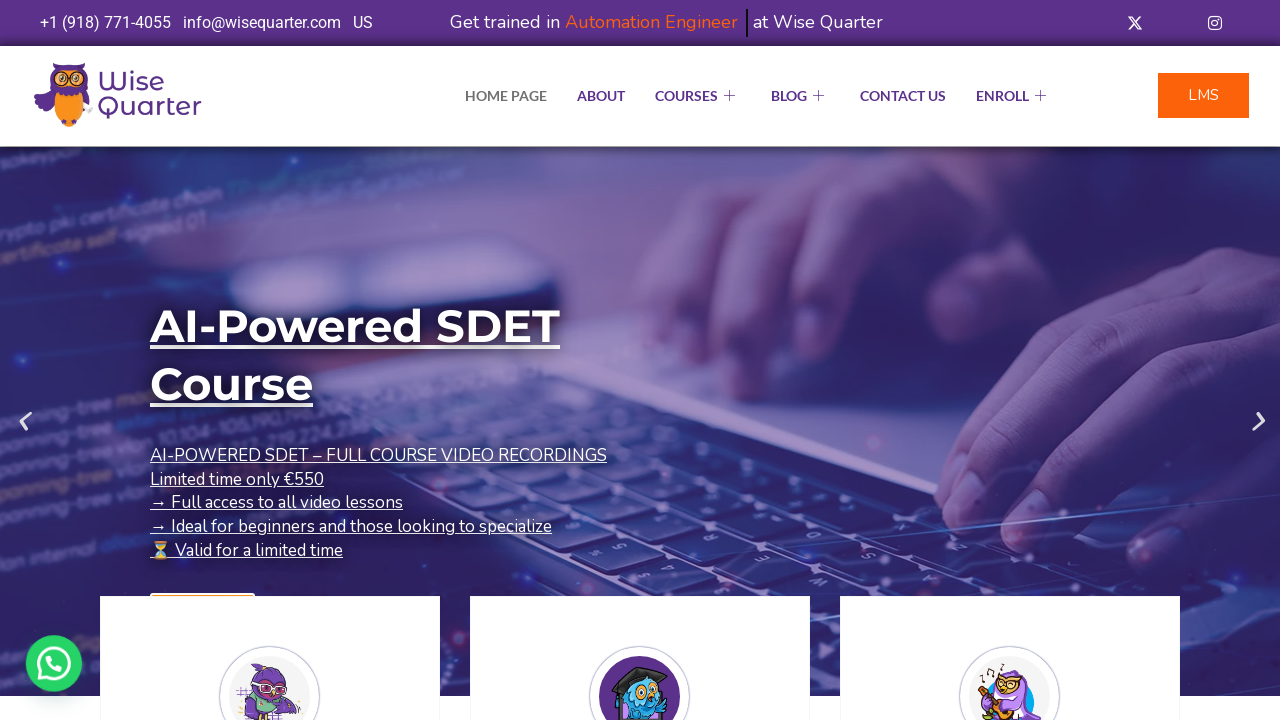

Retrieved wisequarter.com page title
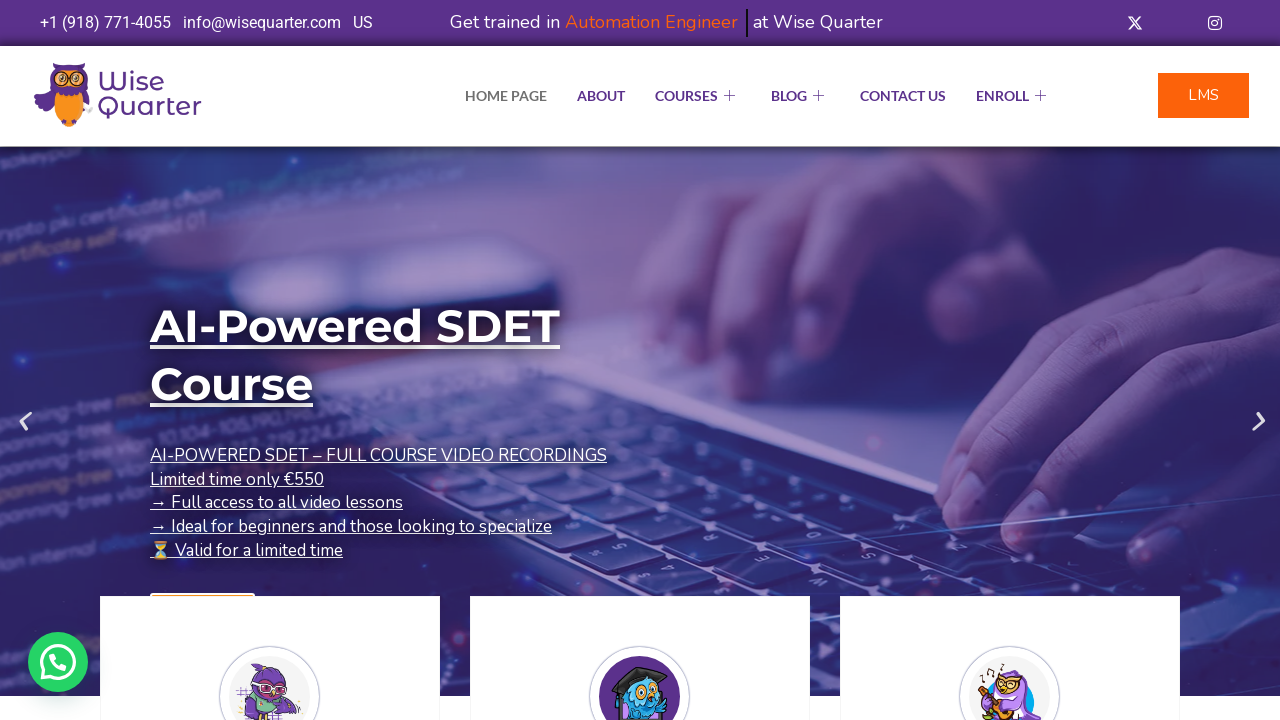

Test passed: 'Quarter' text found in wisequarter.com page title
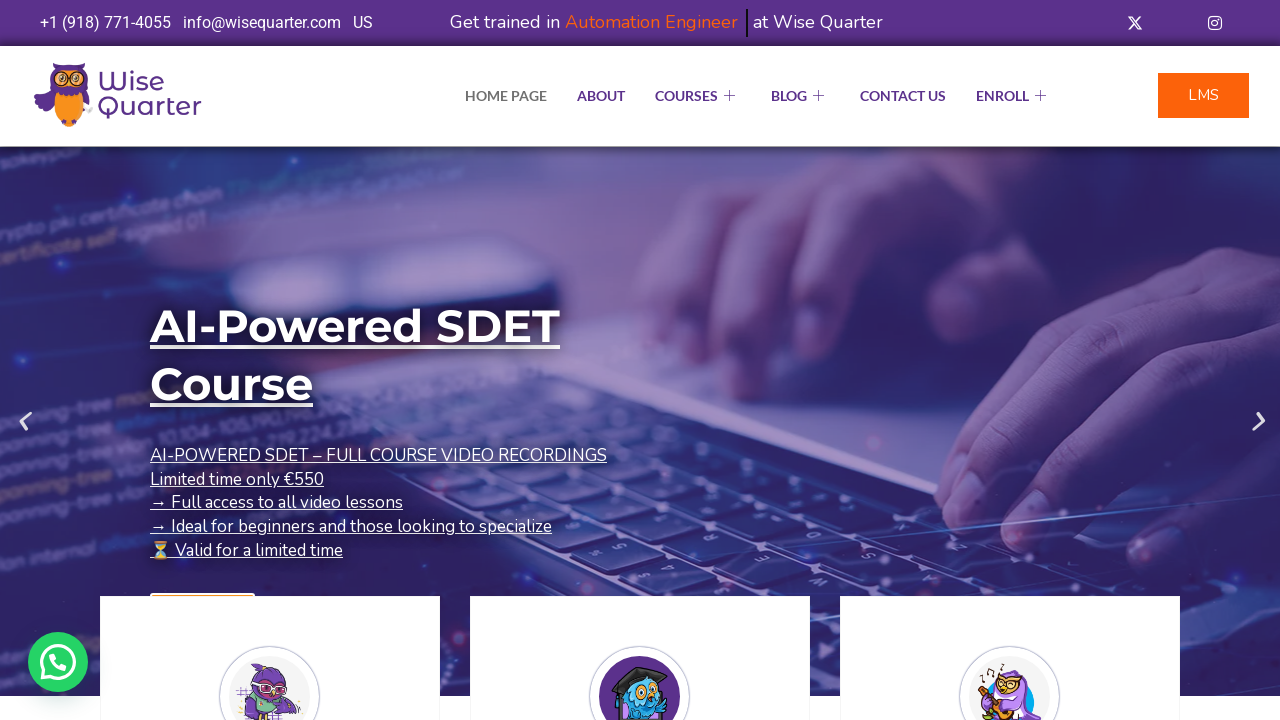

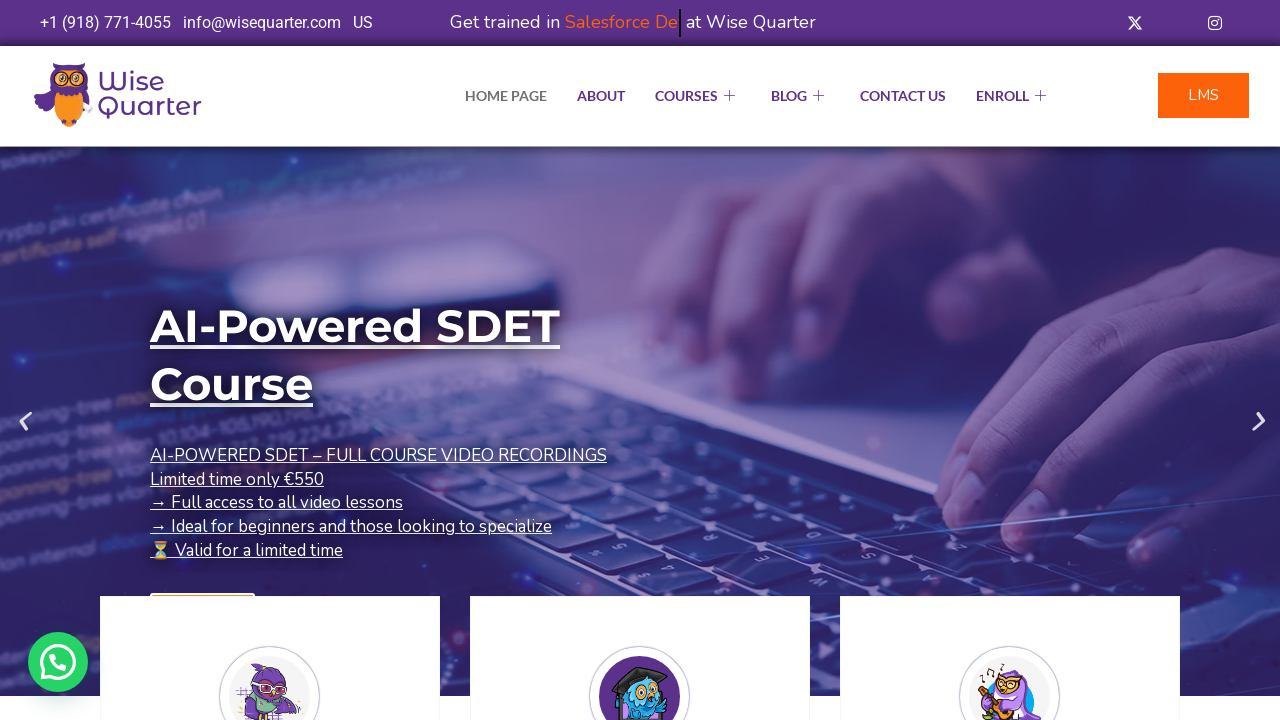